Tests modal dialog functionality by clicking a button to open a modal and then clicking the close button to dismiss it using JavaScript execution

Starting URL: https://formy-project.herokuapp.com/modal

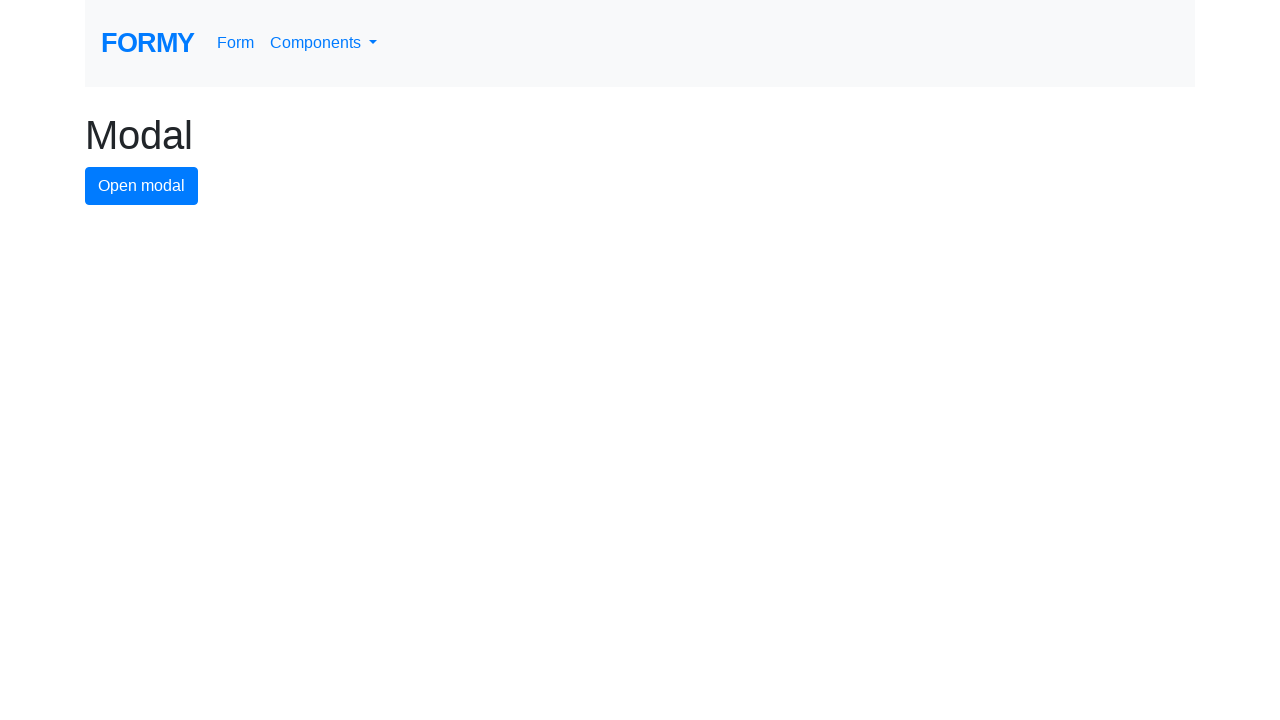

Clicked modal button to open the modal dialog at (142, 186) on #modal-button
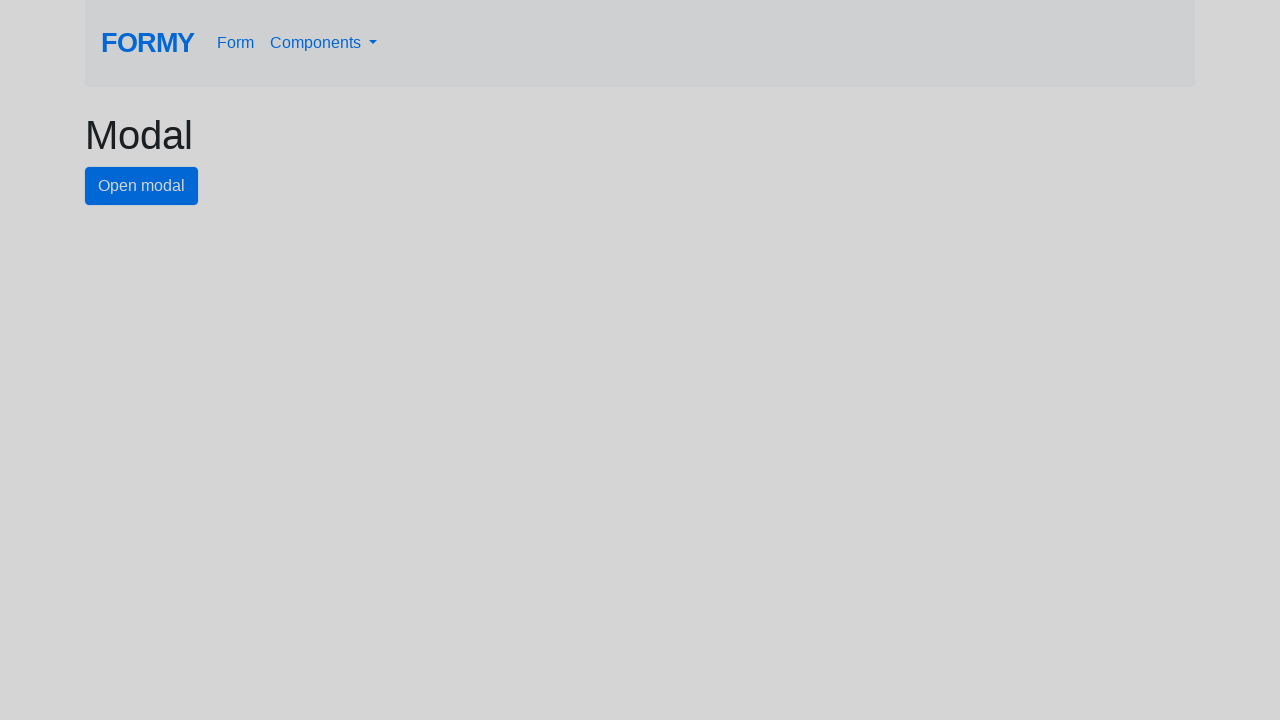

Modal dialog appeared and close button is visible
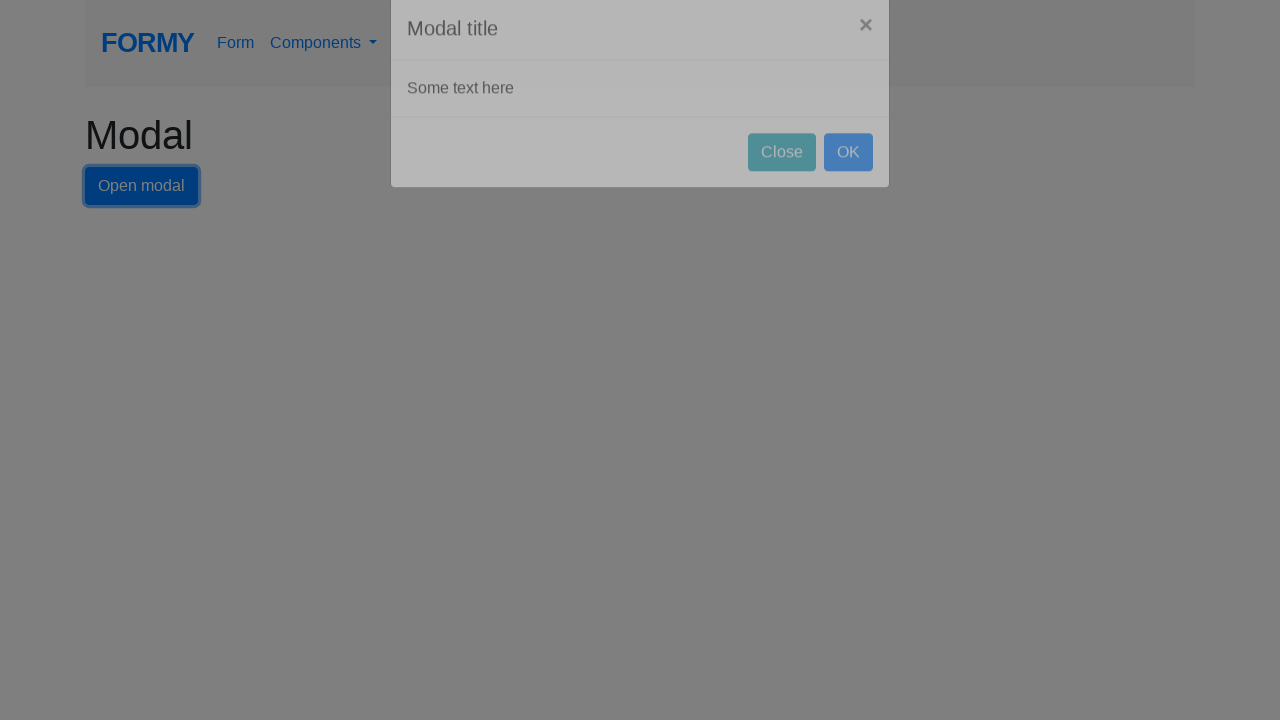

Clicked close button to dismiss the modal dialog at (782, 184) on #close-button
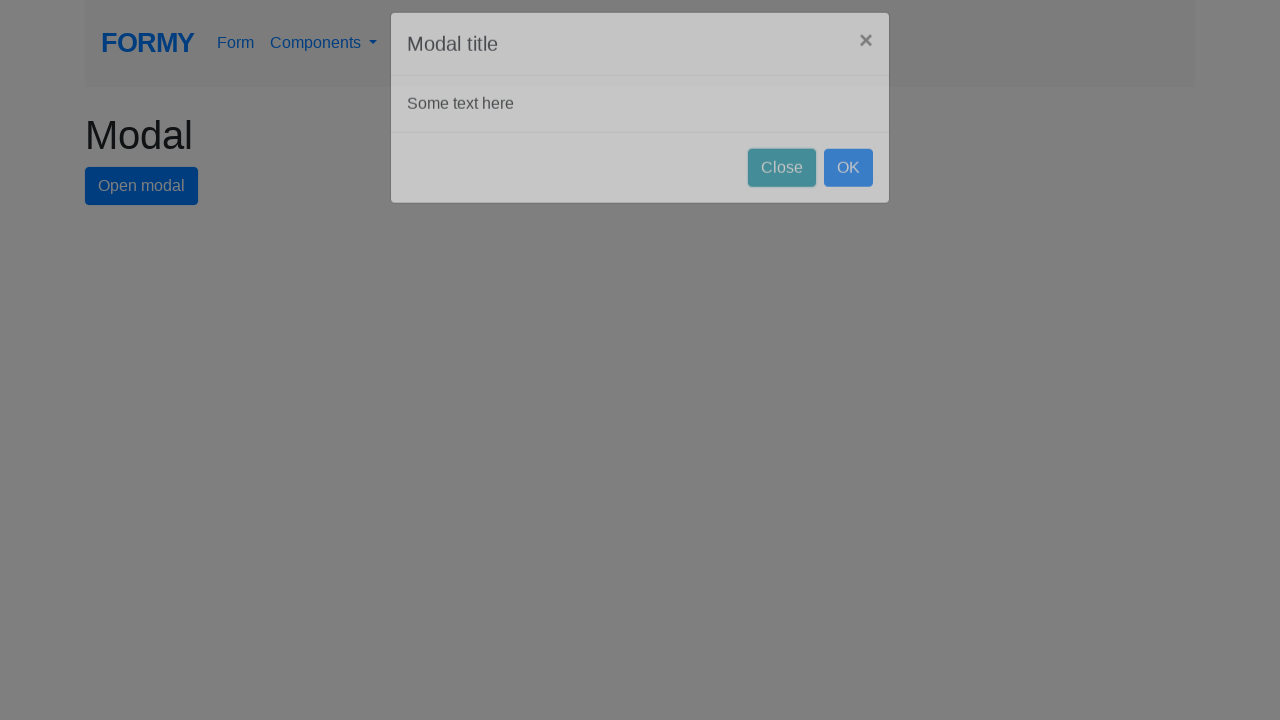

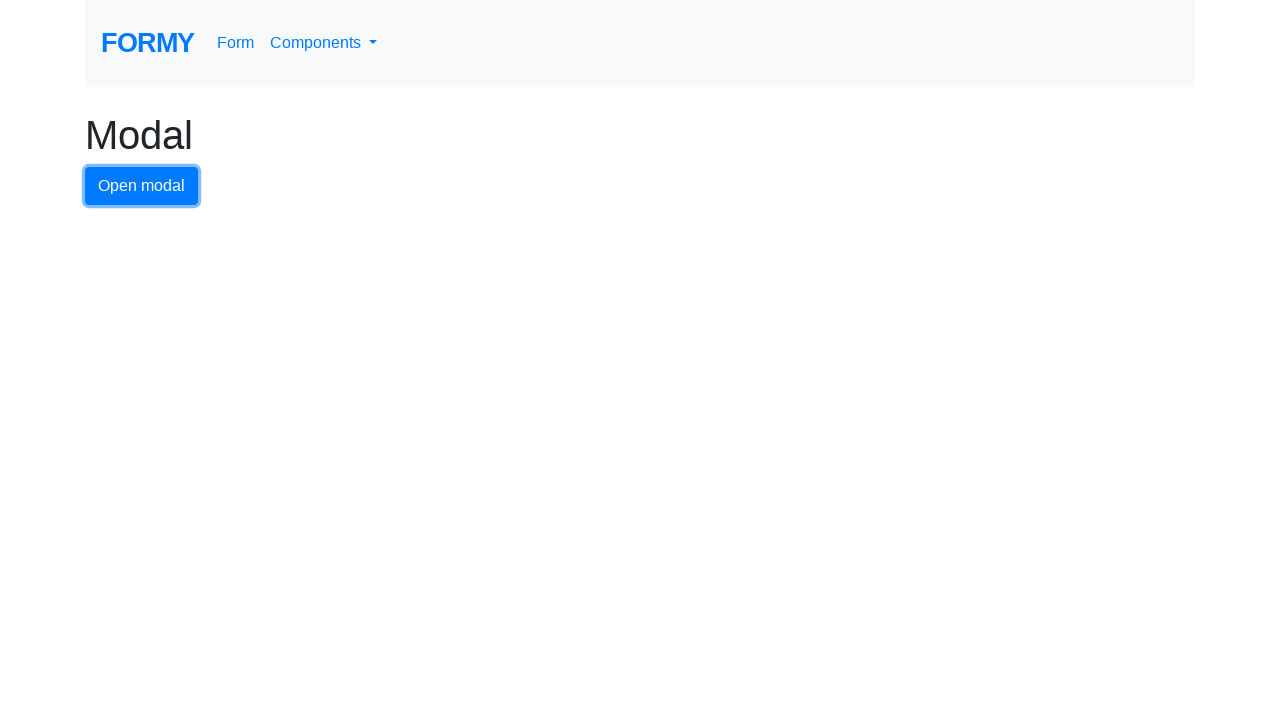